Navigates to the Heroku test app homepage and clicks on the 11th link in the list of available test scenarios

Starting URL: https://the-internet.herokuapp.com/

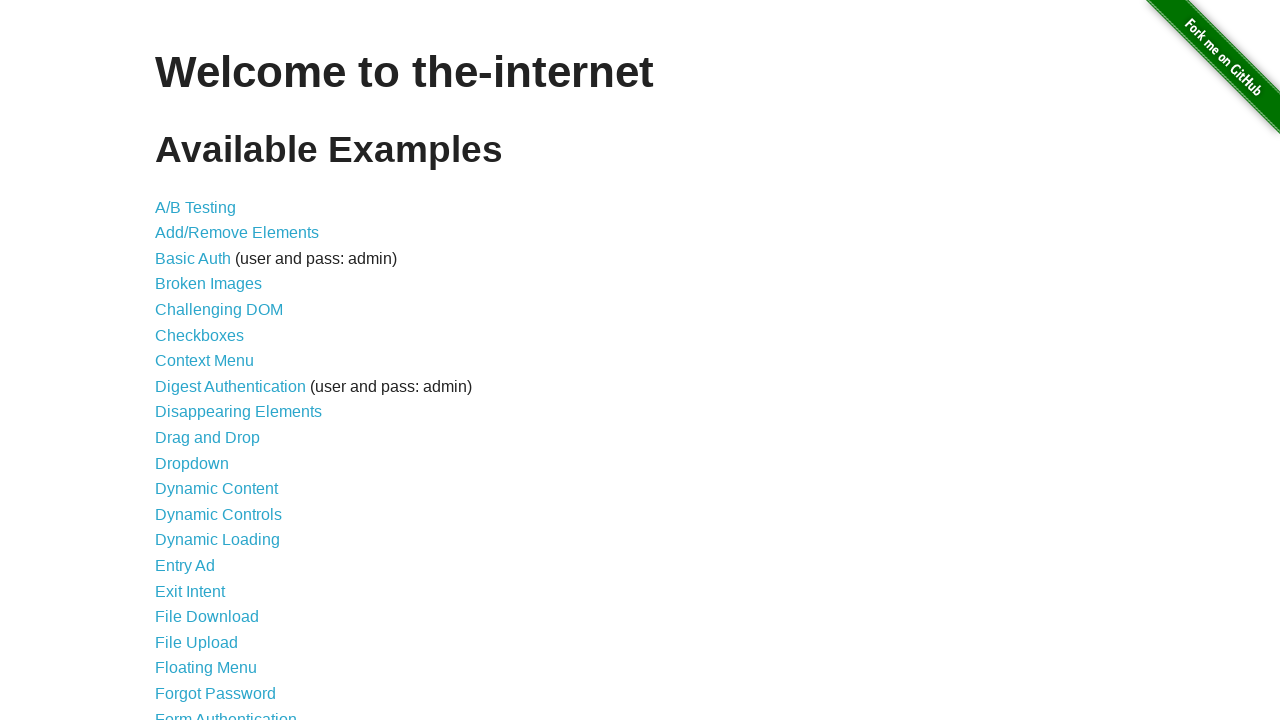

Navigated to Heroku test app homepage
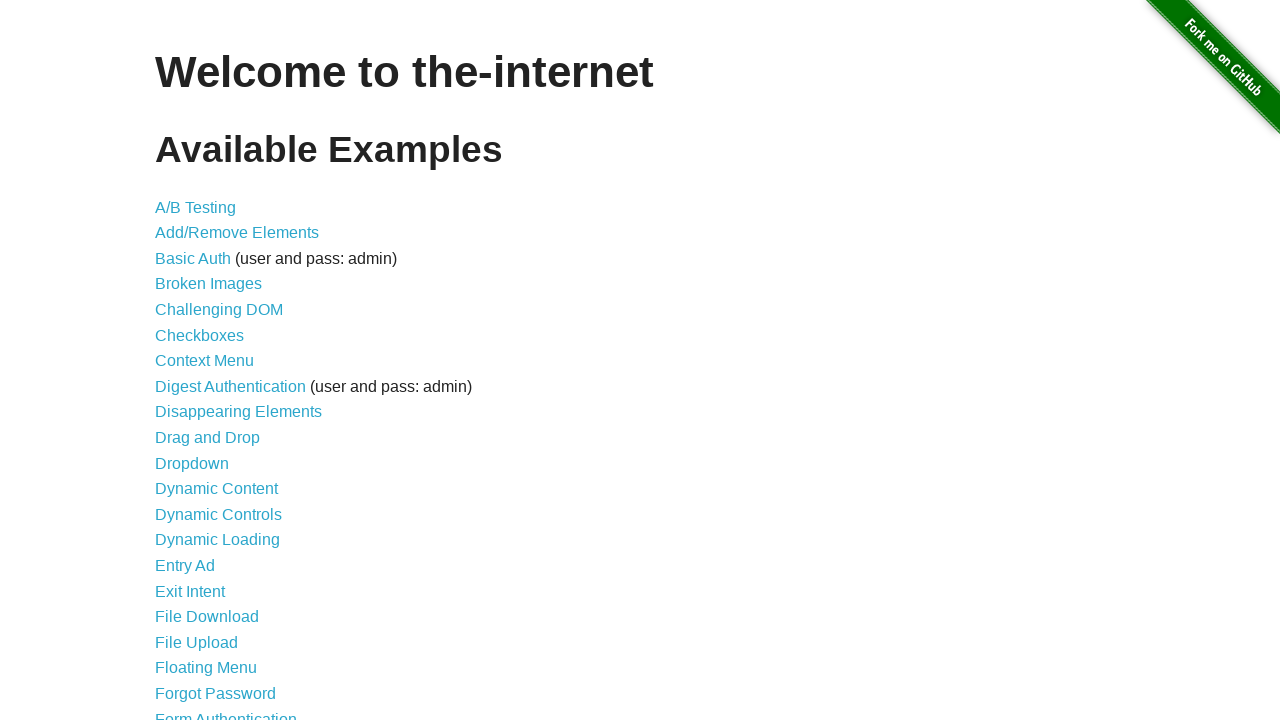

Retrieved all links from the page
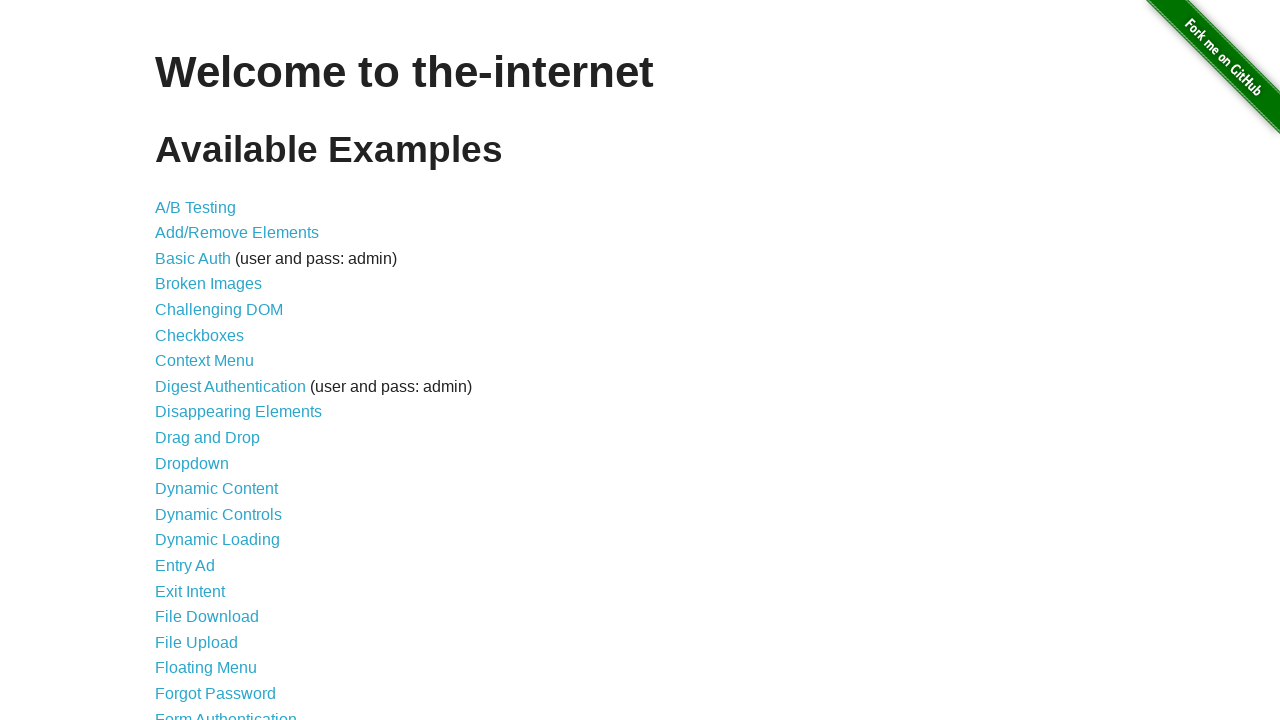

Clicked on the 11th link in the list of test scenarios at (208, 438) on a >> nth=10
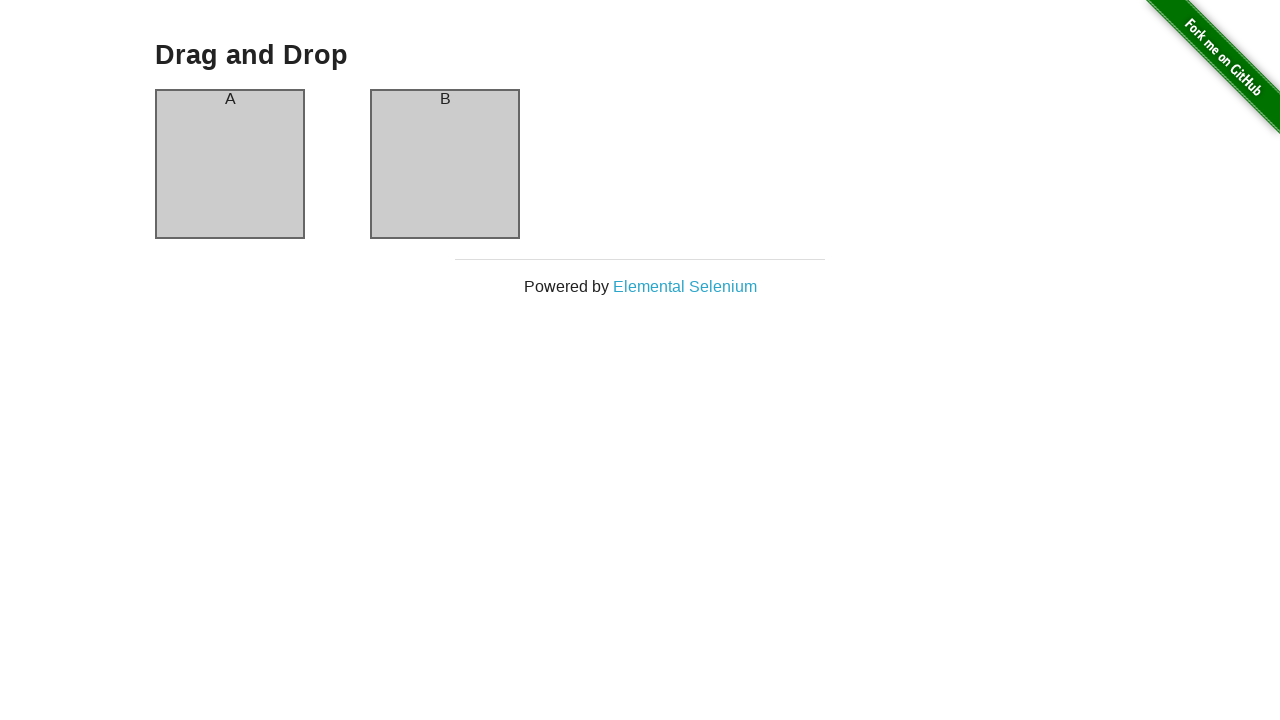

Waited for page navigation to complete (networkidle)
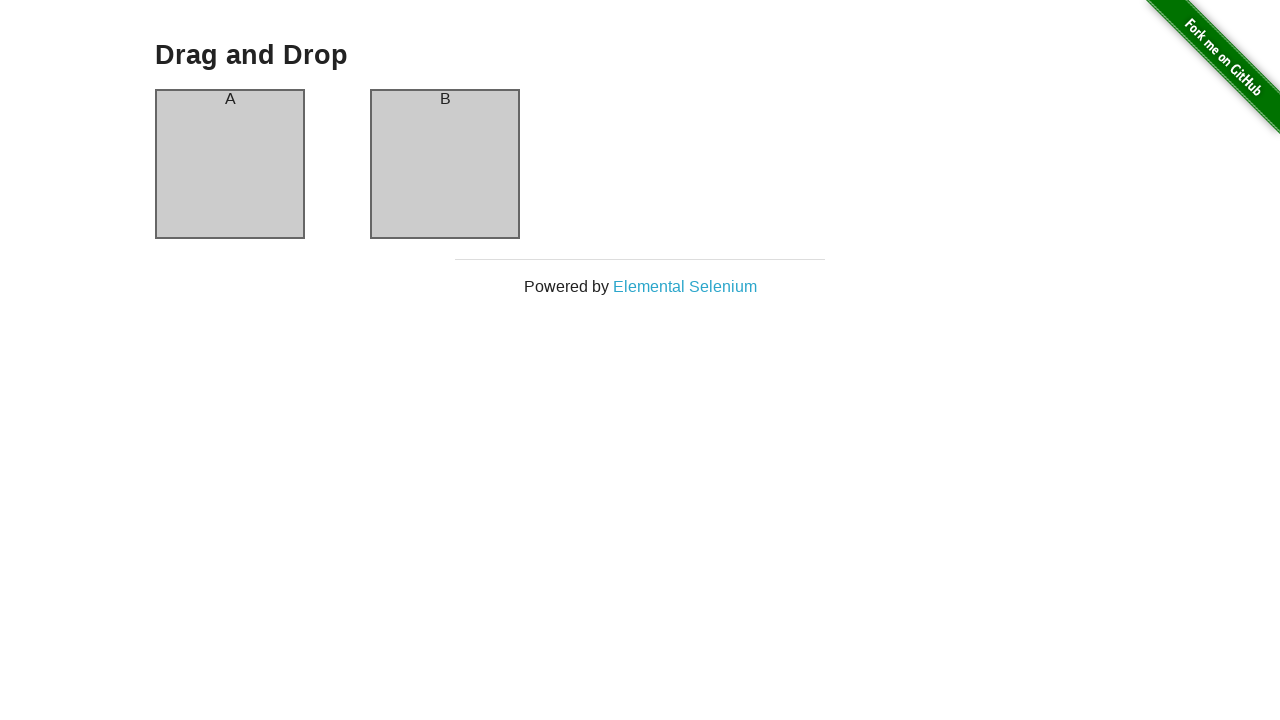

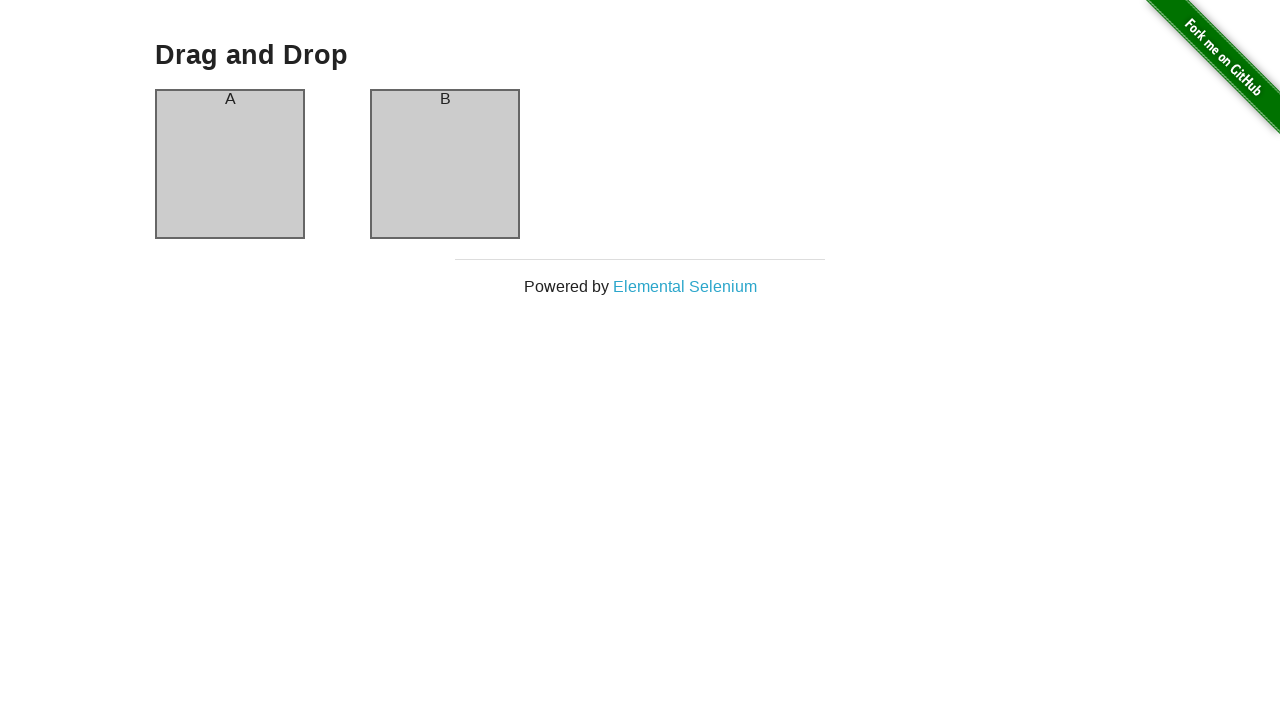